Tests finding input field using CSS selector with placeholder attribute, submitting data and verifying result

Starting URL: https://www.qa-practice.com/elements/input/simple

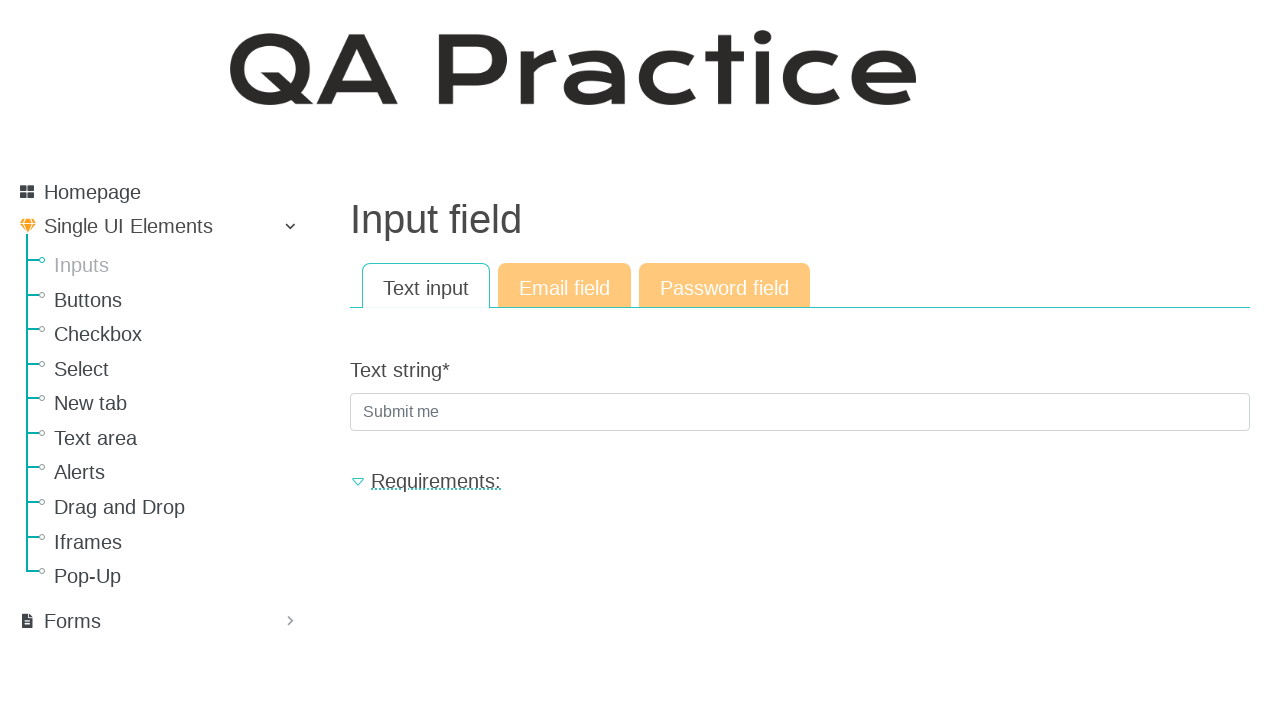

Filled input field with placeholder 'Submit me' with text 'Hello' on [placeholder="Submit me"]
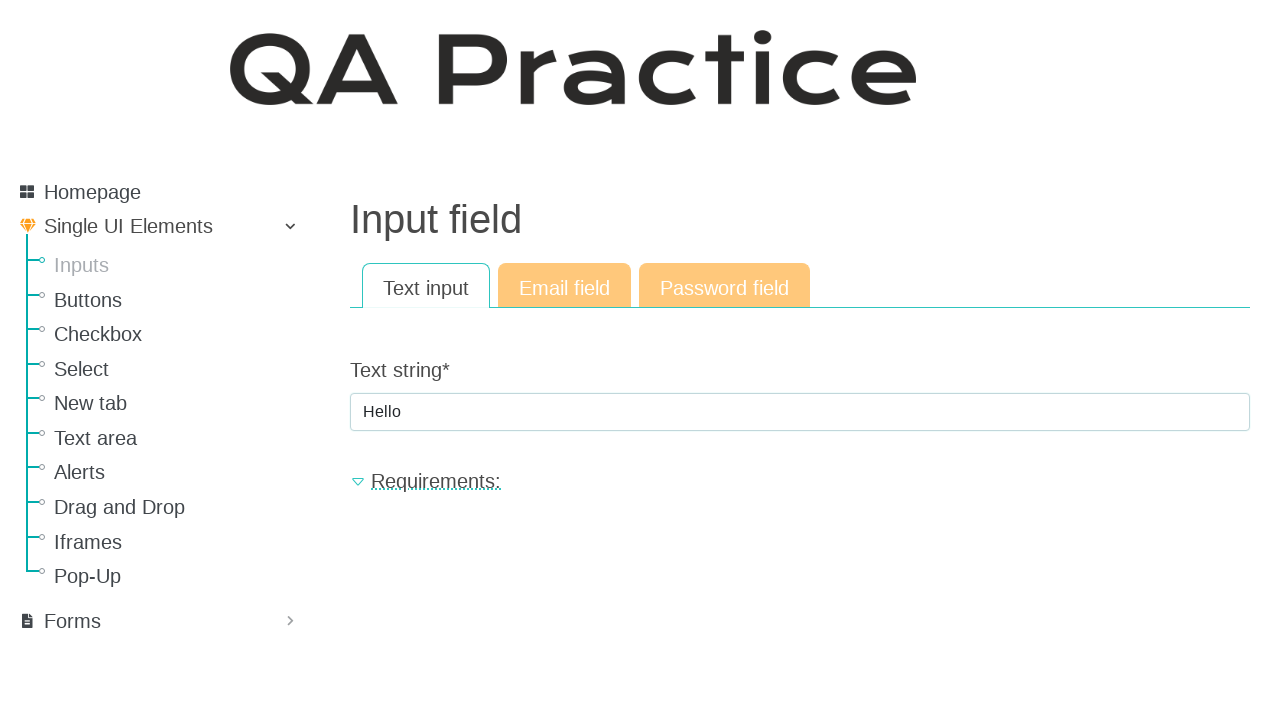

Pressed Enter key to submit the form on [placeholder="Submit me"]
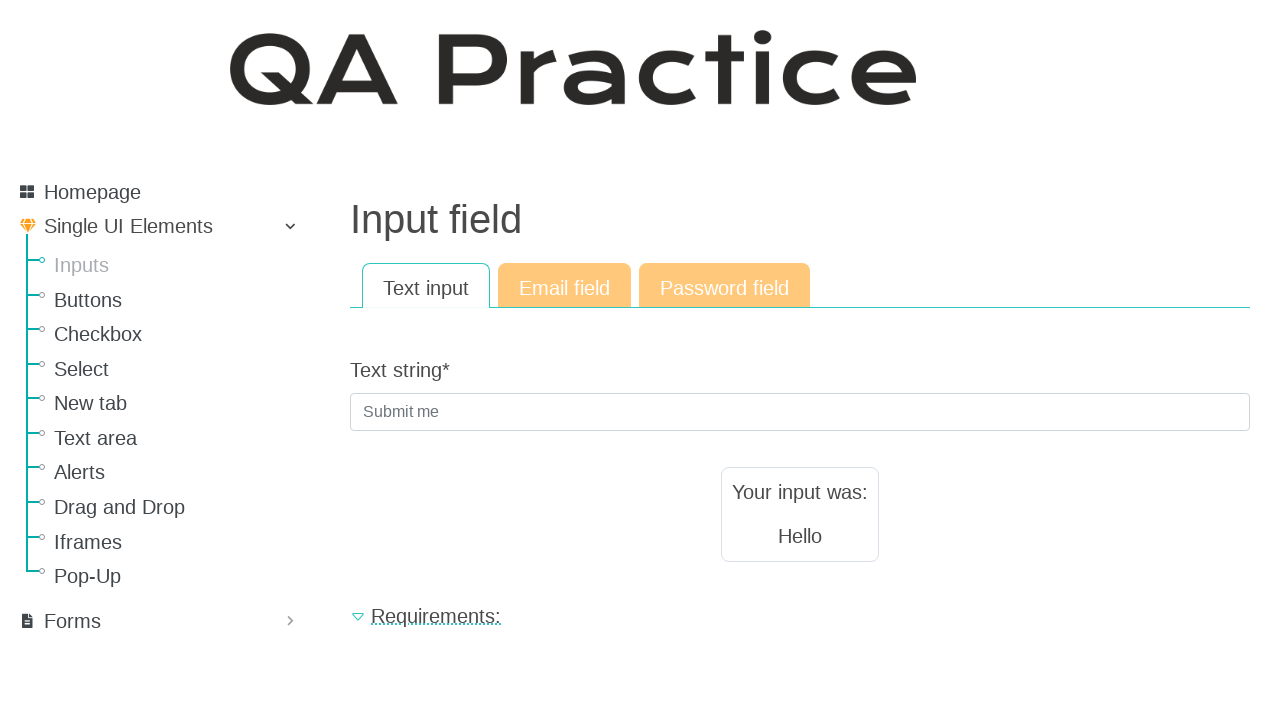

Result text element loaded
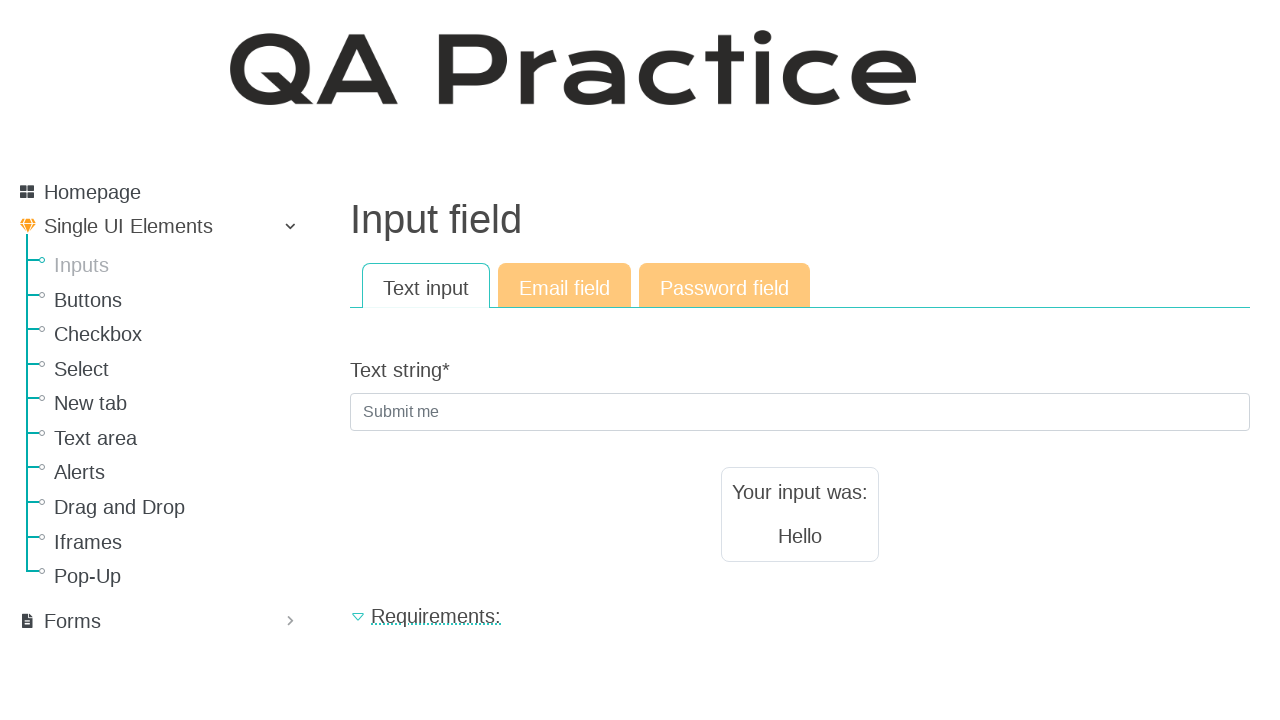

Located result text element
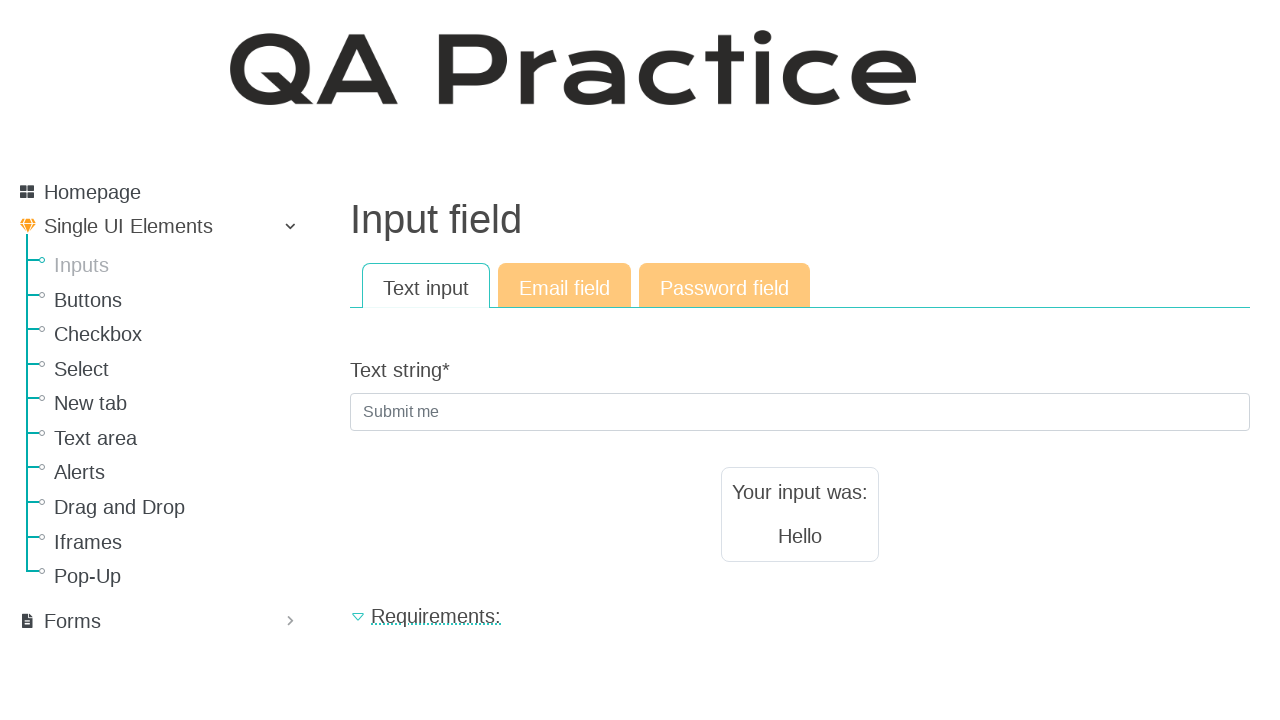

Verified result text content equals 'Hello'
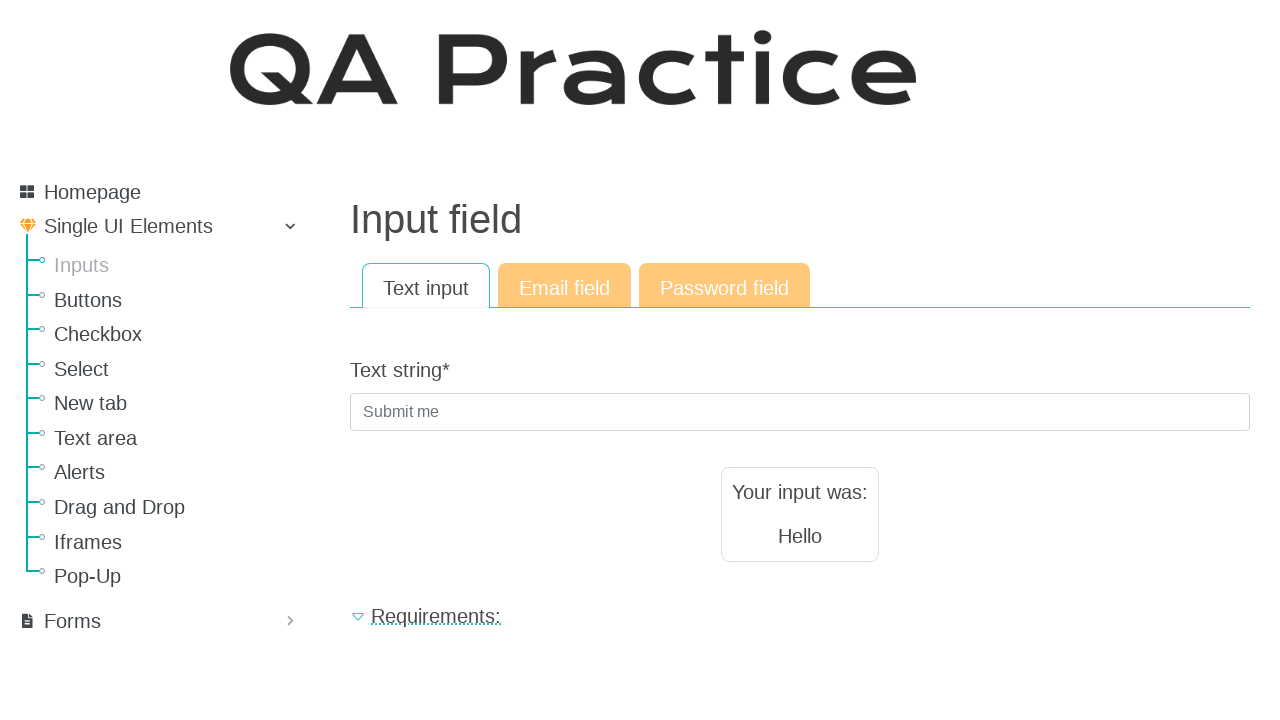

Located input field by placeholder attribute
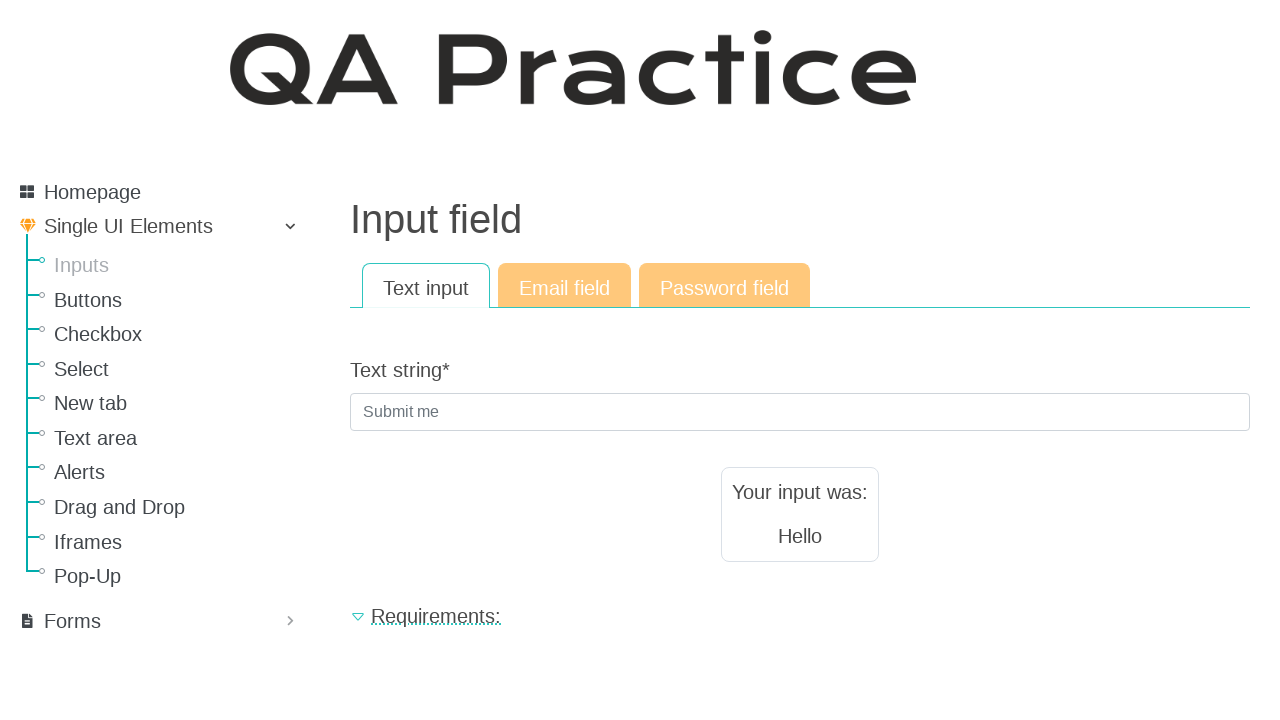

Verified placeholder attribute equals 'Submit me'
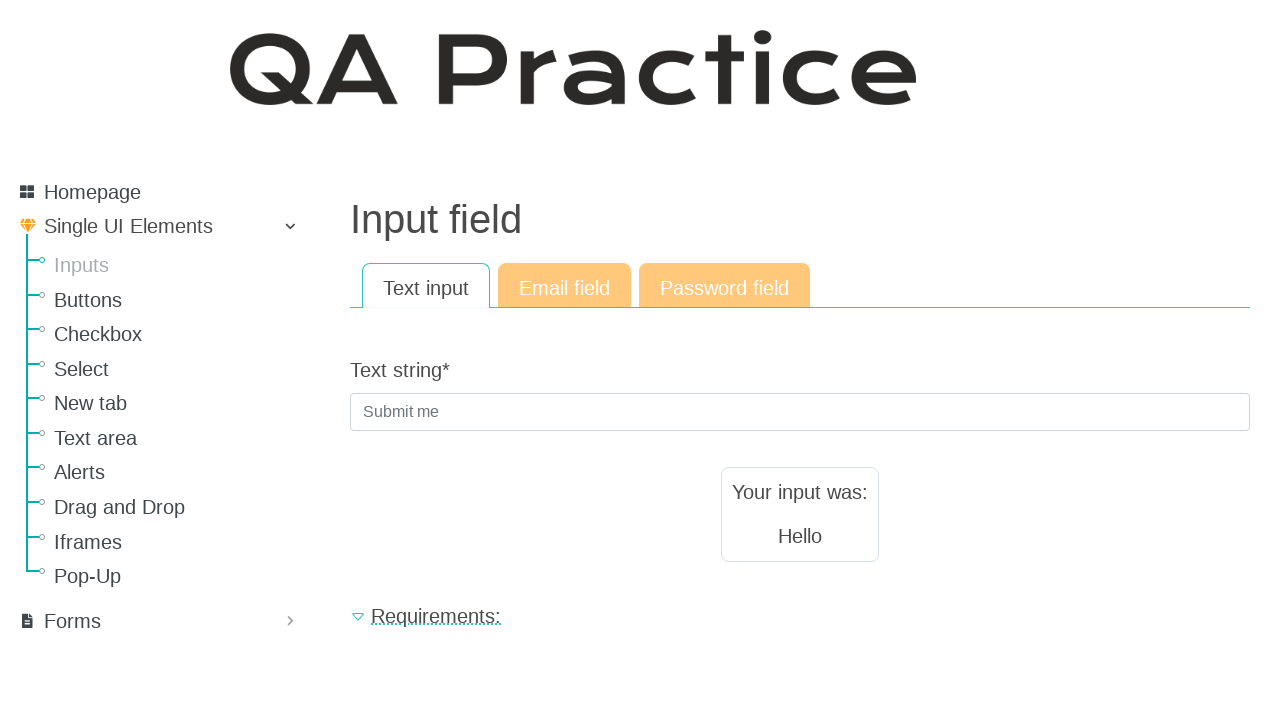

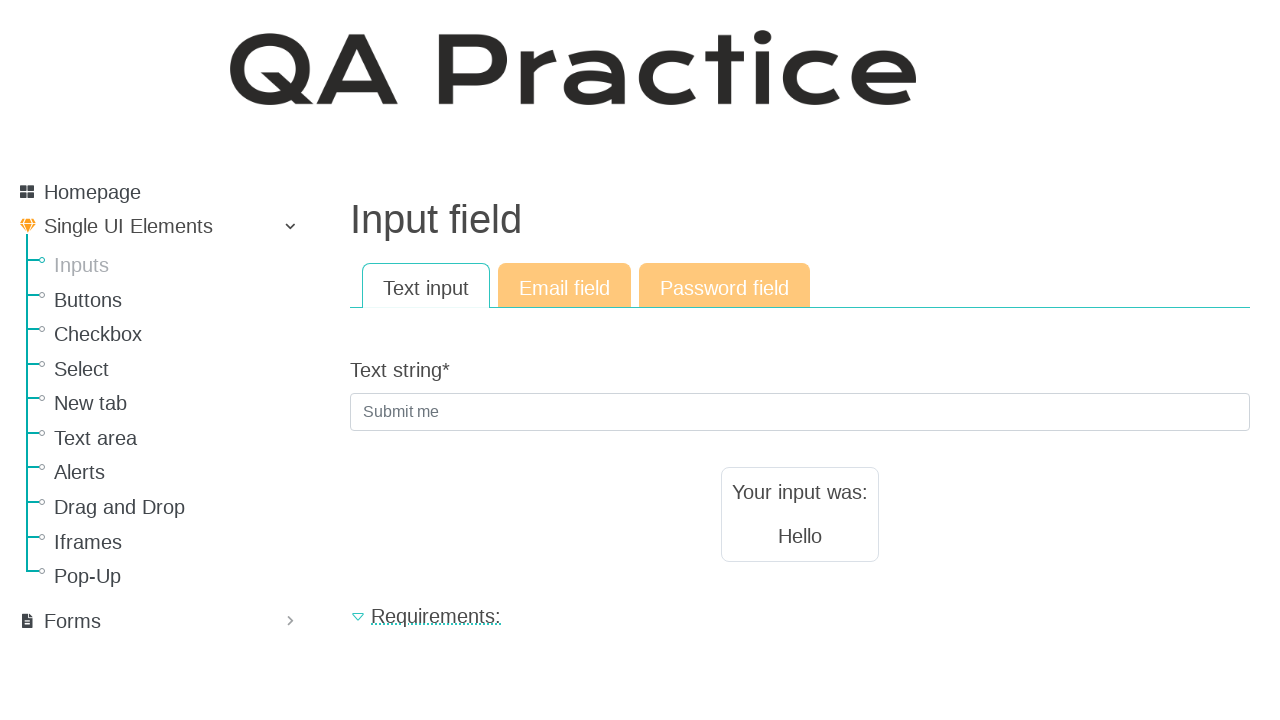